Tests that the Clear completed button displays correct text when items are completed

Starting URL: https://demo.playwright.dev/todomvc

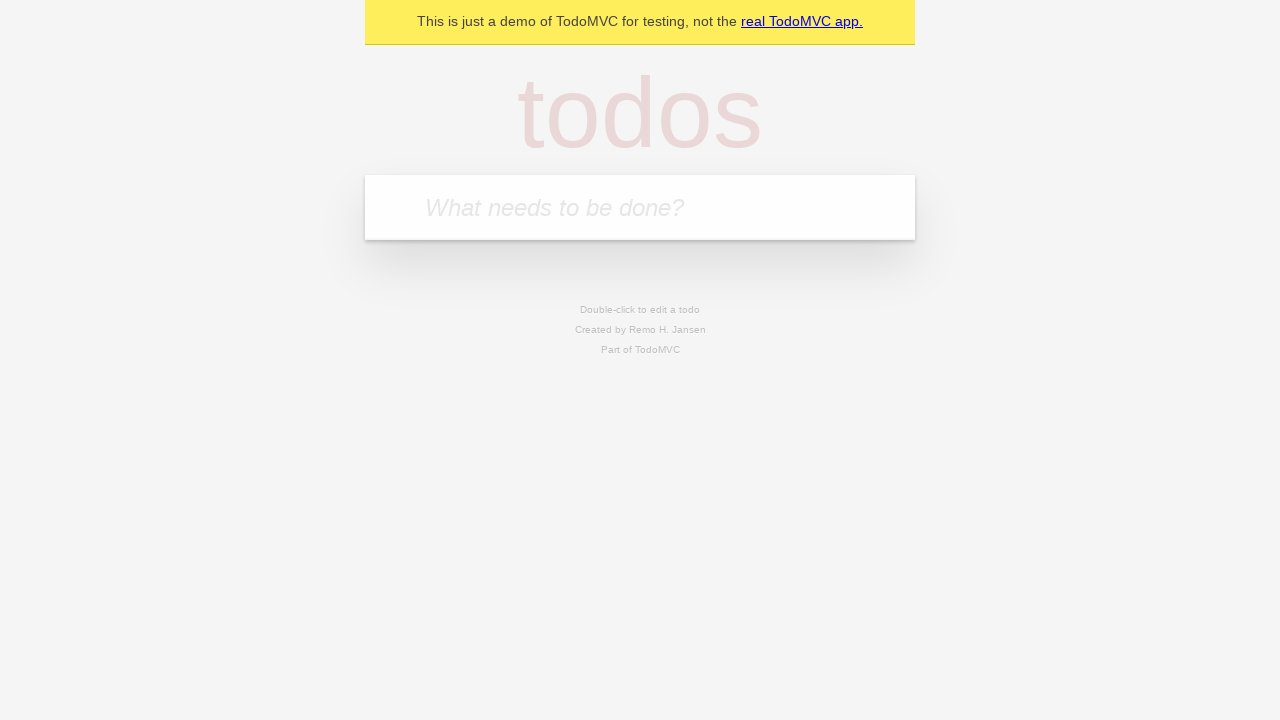

Filled new todo input with 'buy some cheese' on internal:attr=[placeholder="What needs to be done?"i]
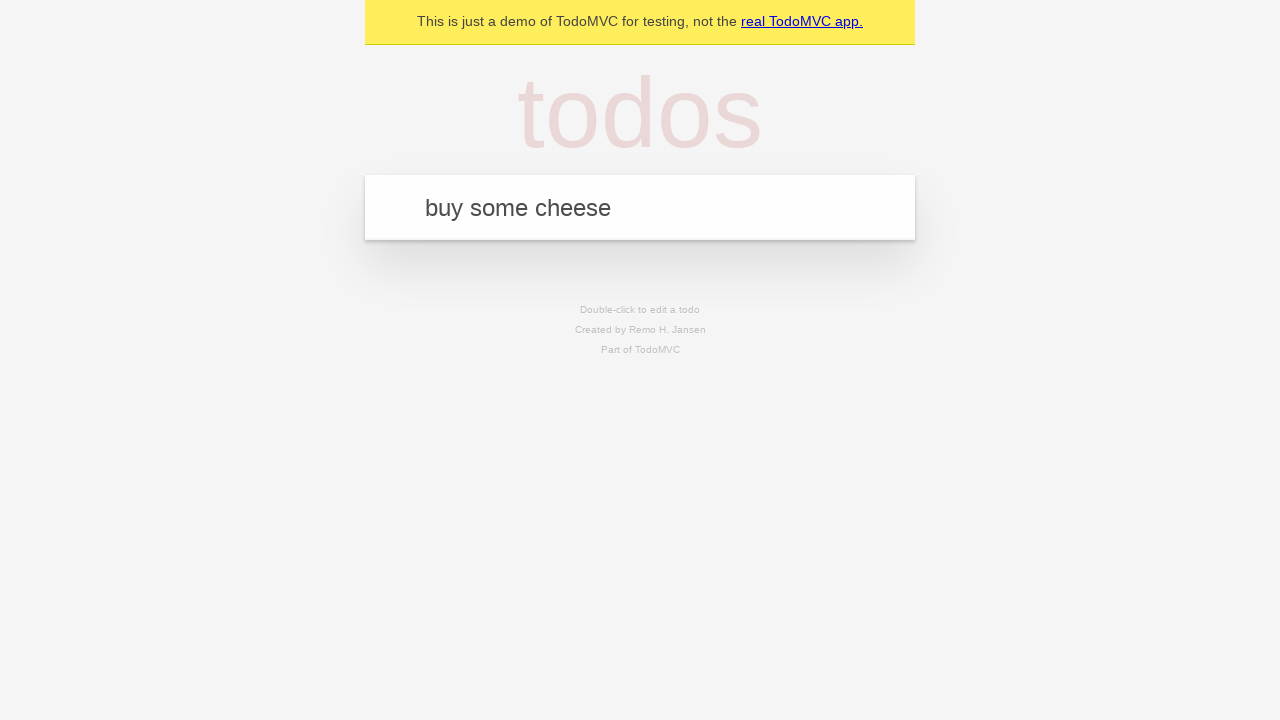

Pressed Enter to add todo 'buy some cheese' on internal:attr=[placeholder="What needs to be done?"i]
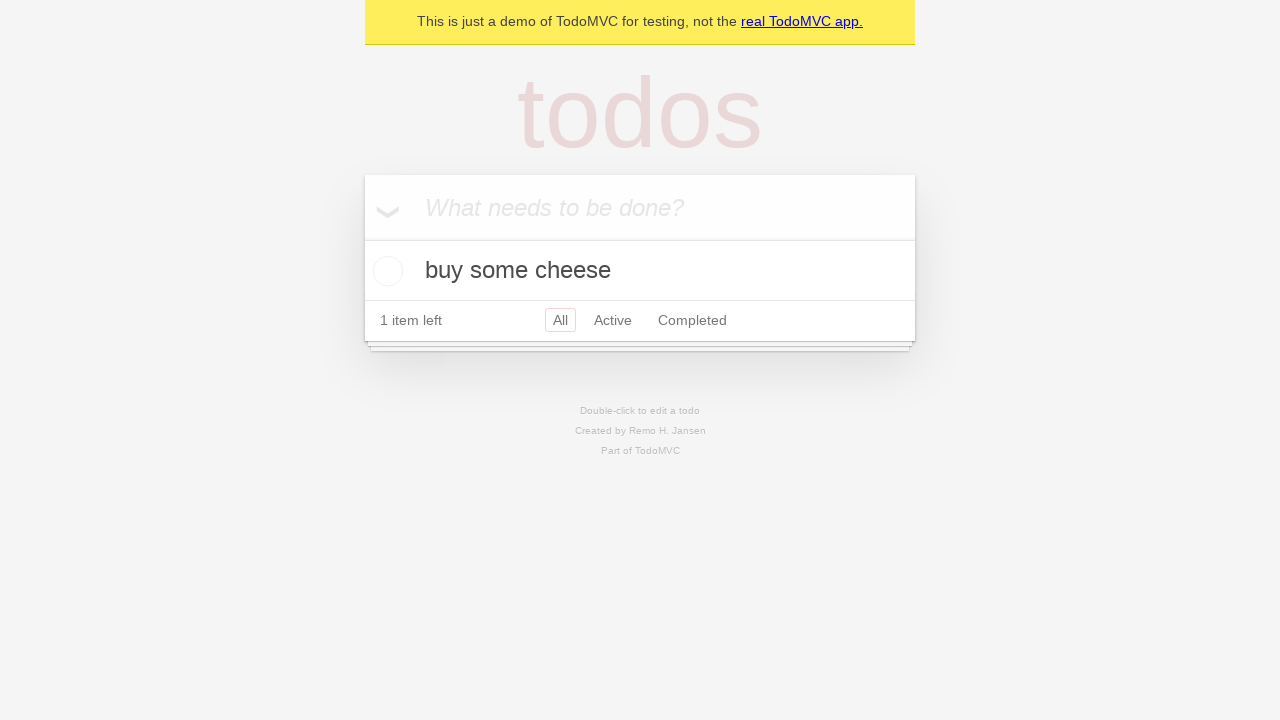

Filled new todo input with 'feed the cat' on internal:attr=[placeholder="What needs to be done?"i]
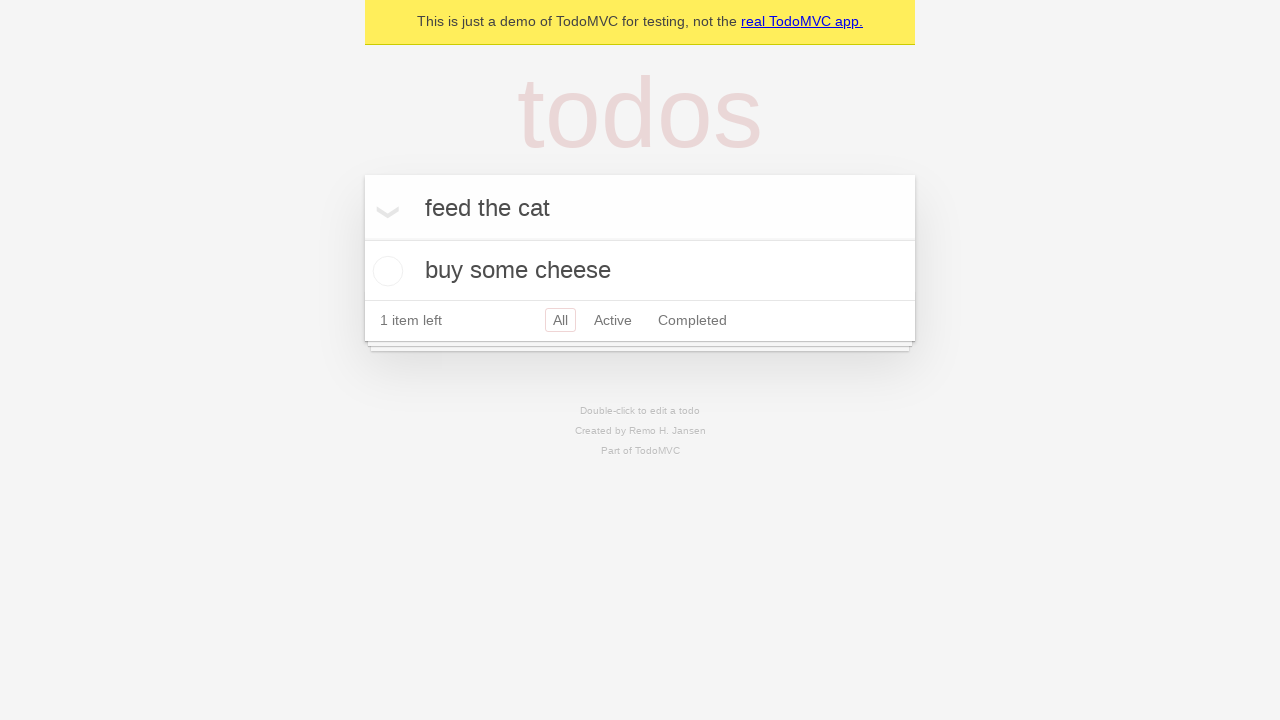

Pressed Enter to add todo 'feed the cat' on internal:attr=[placeholder="What needs to be done?"i]
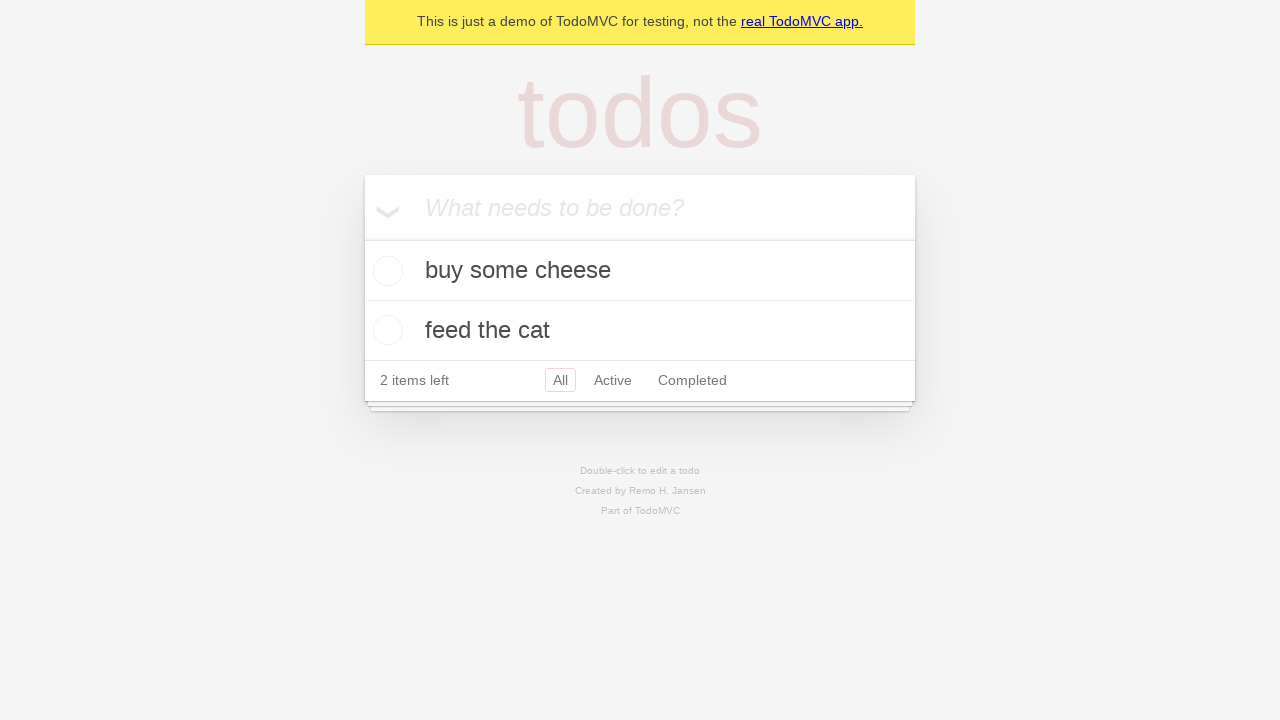

Filled new todo input with 'book a doctors appointment' on internal:attr=[placeholder="What needs to be done?"i]
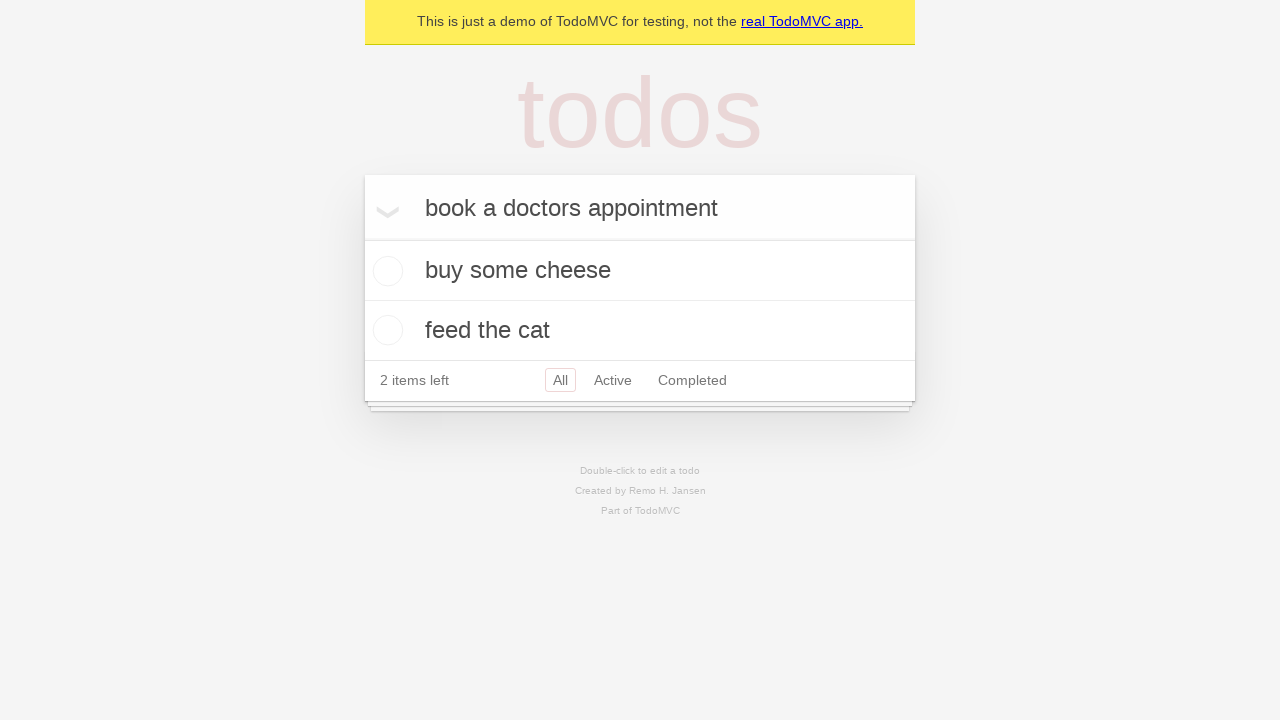

Pressed Enter to add todo 'book a doctors appointment' on internal:attr=[placeholder="What needs to be done?"i]
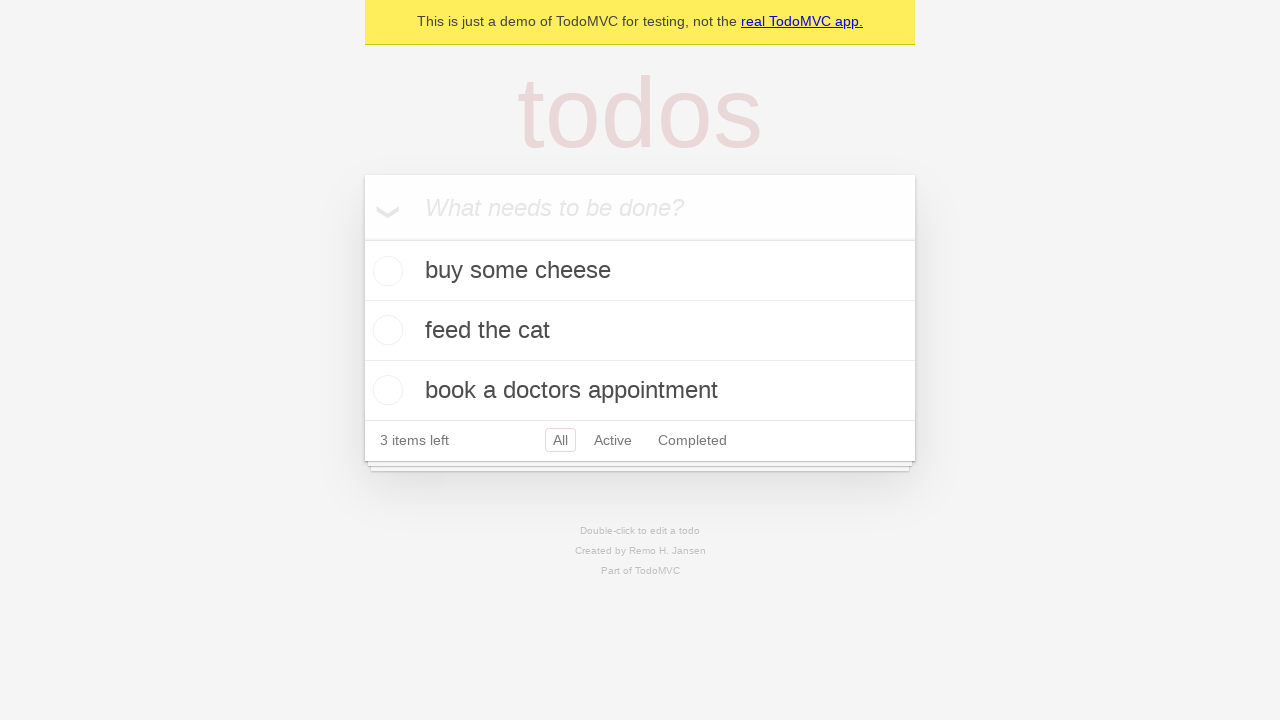

Waited for third todo item to appear
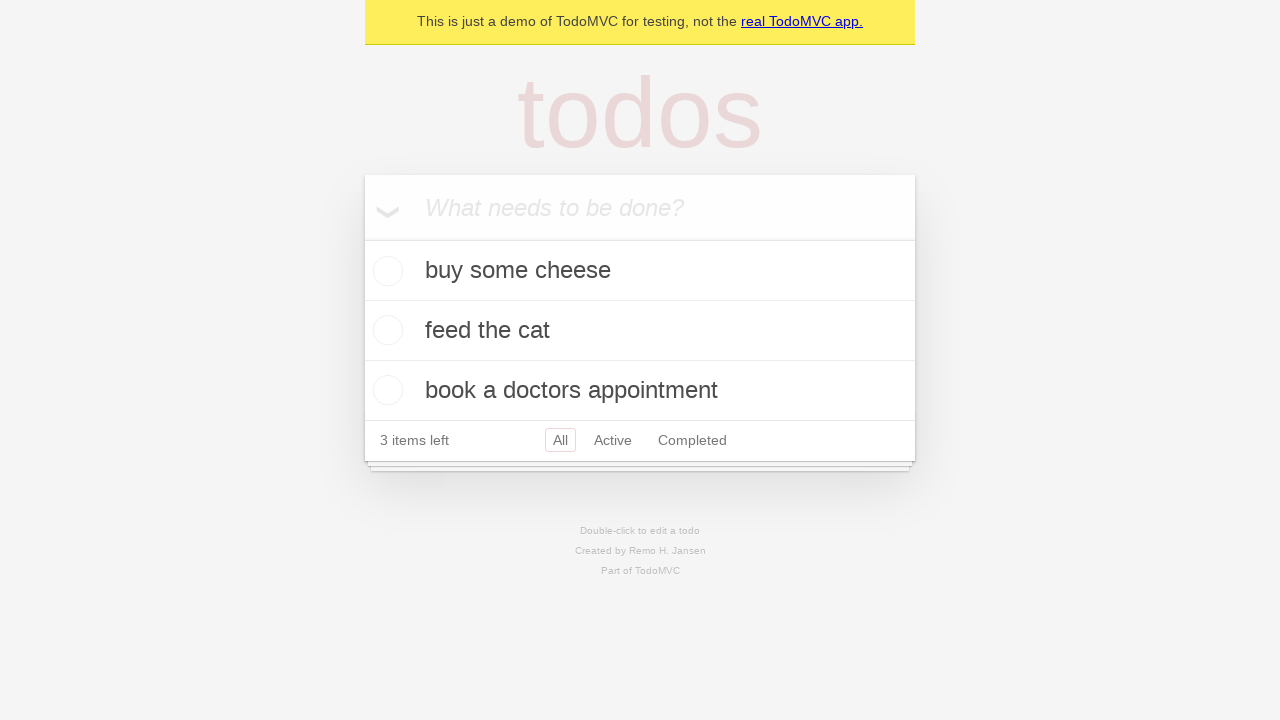

Checked the first todo item as completed at (385, 271) on .todo-list li .toggle >> nth=0
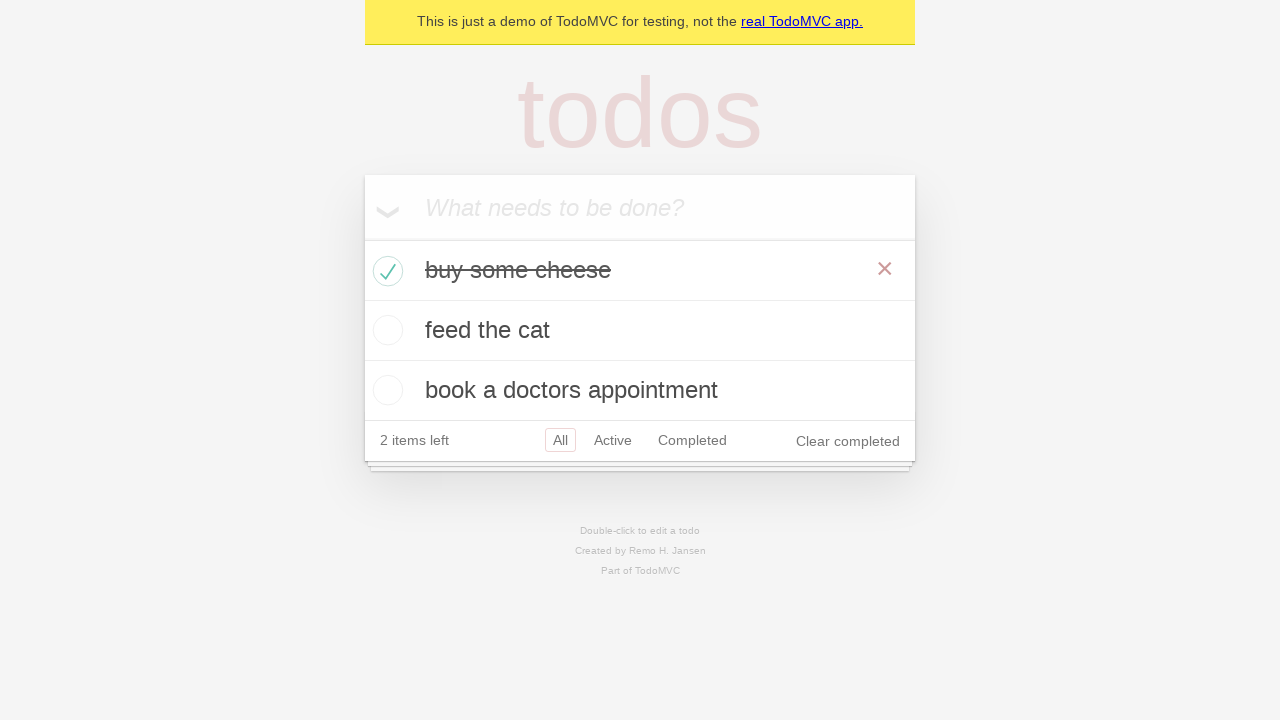

Clear completed button appeared and is visible
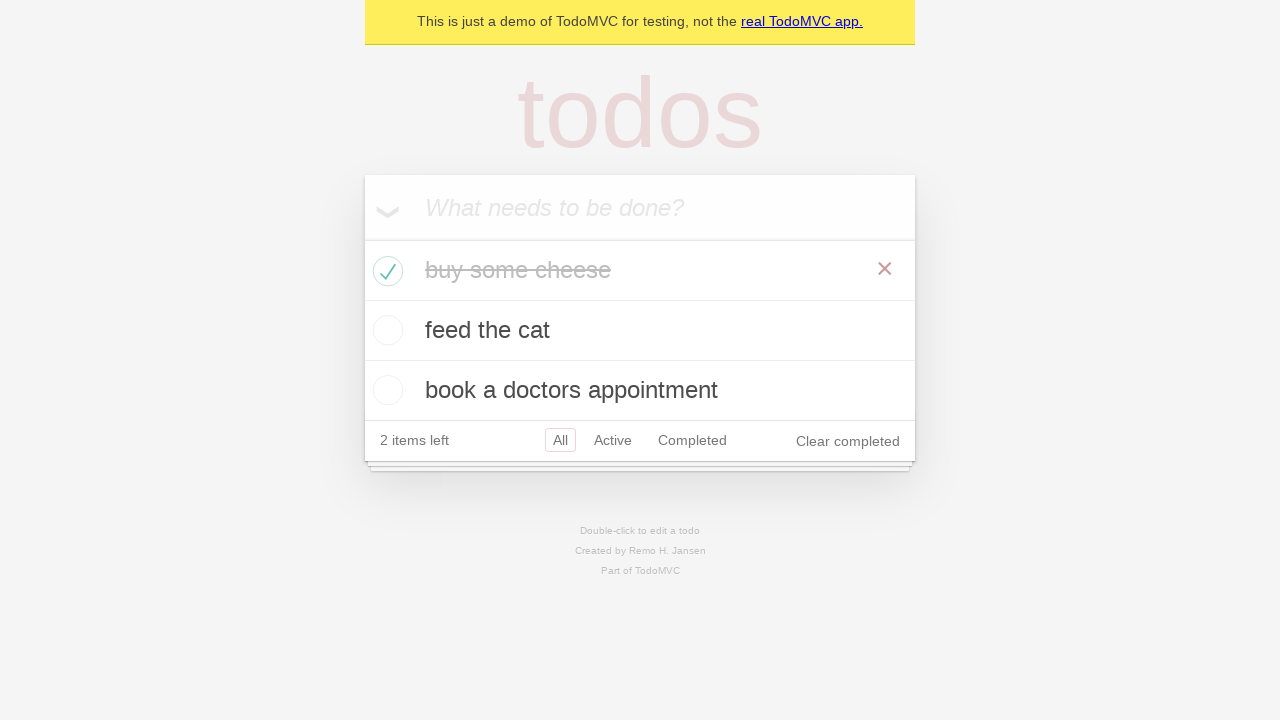

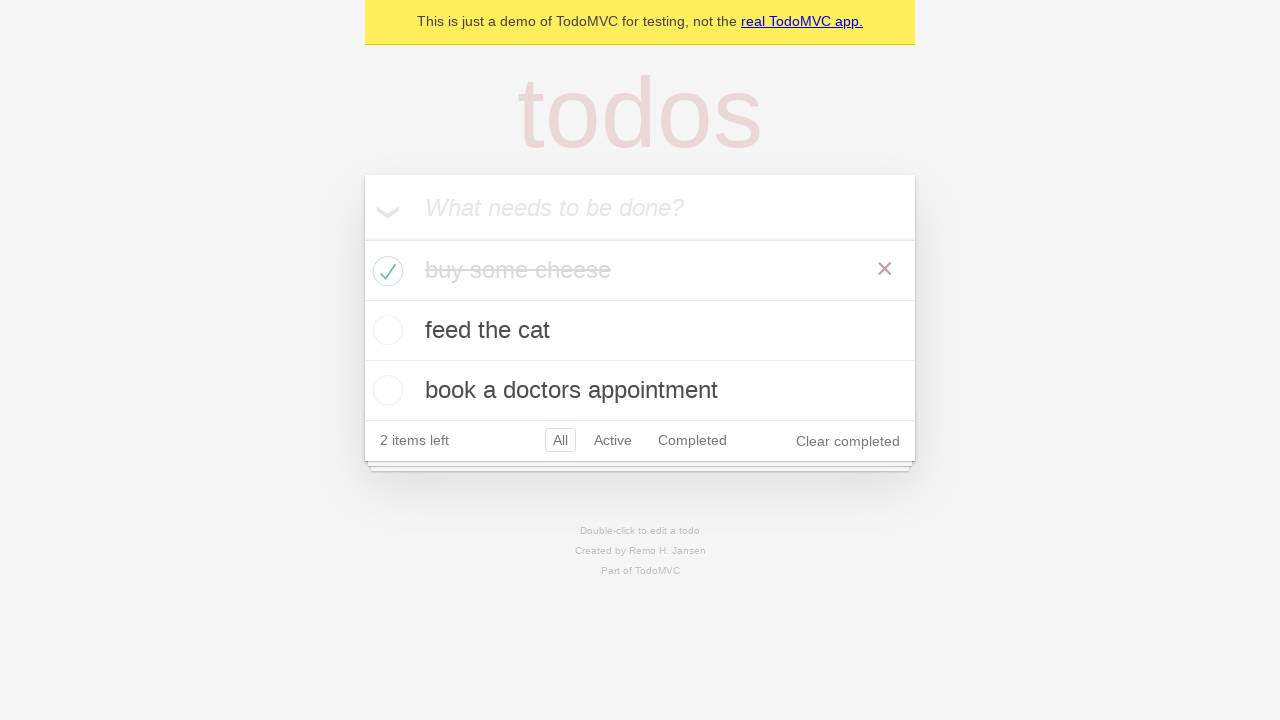